Tests dropdown selection functionality on a demo site by selecting colors using different methods (by index, by value, by visible text) and validating the selected options.

Starting URL: https://demoqa.com/select-menu

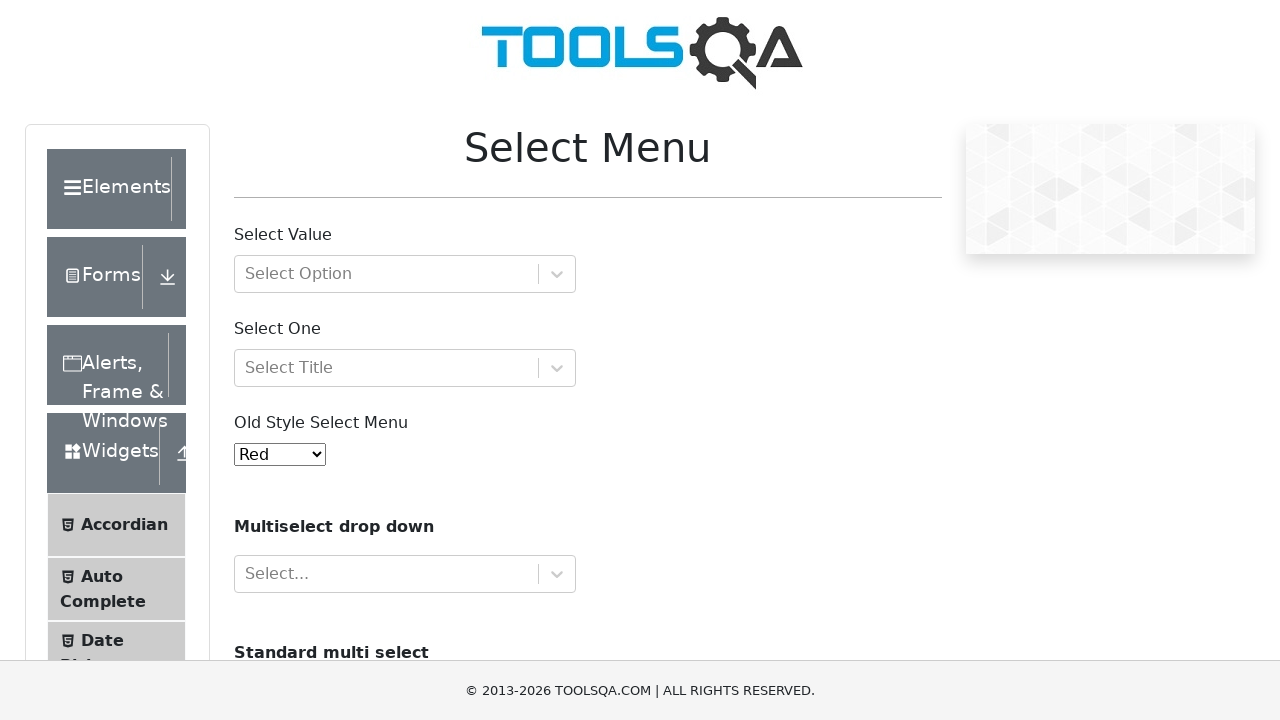

Located the old style select menu dropdown
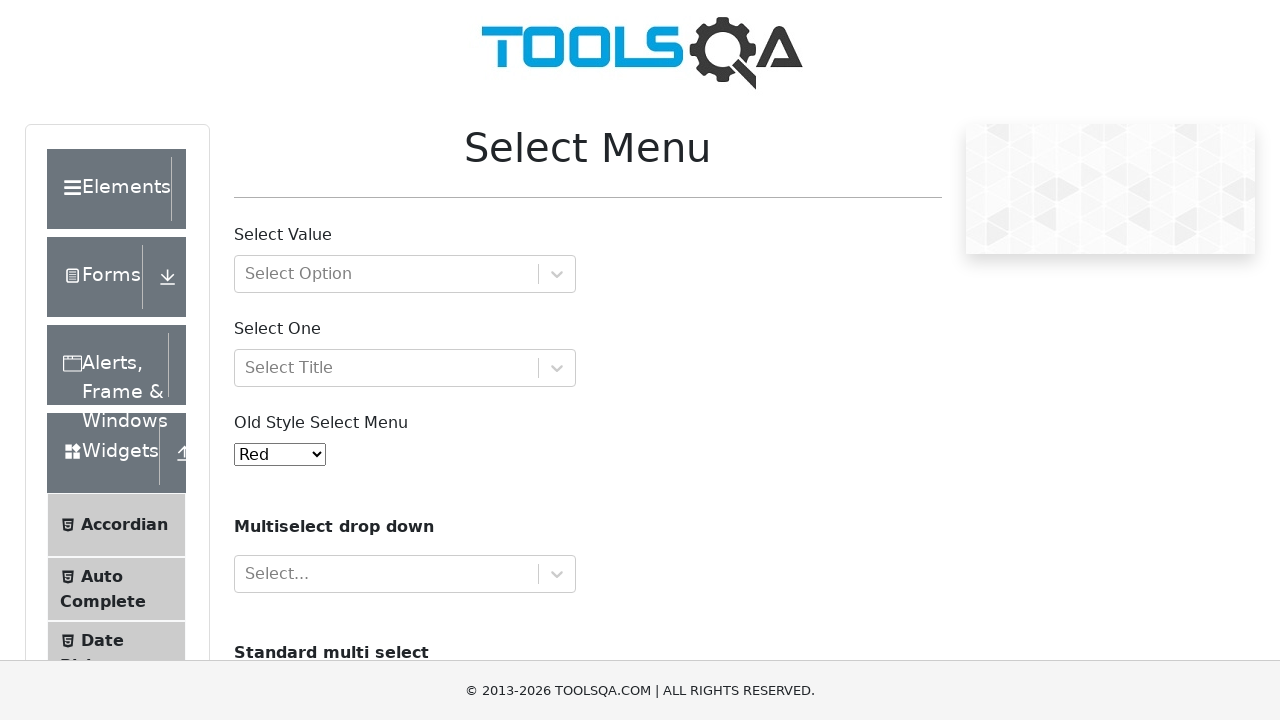

Selected Yellow by index 3 on select#oldSelectMenu
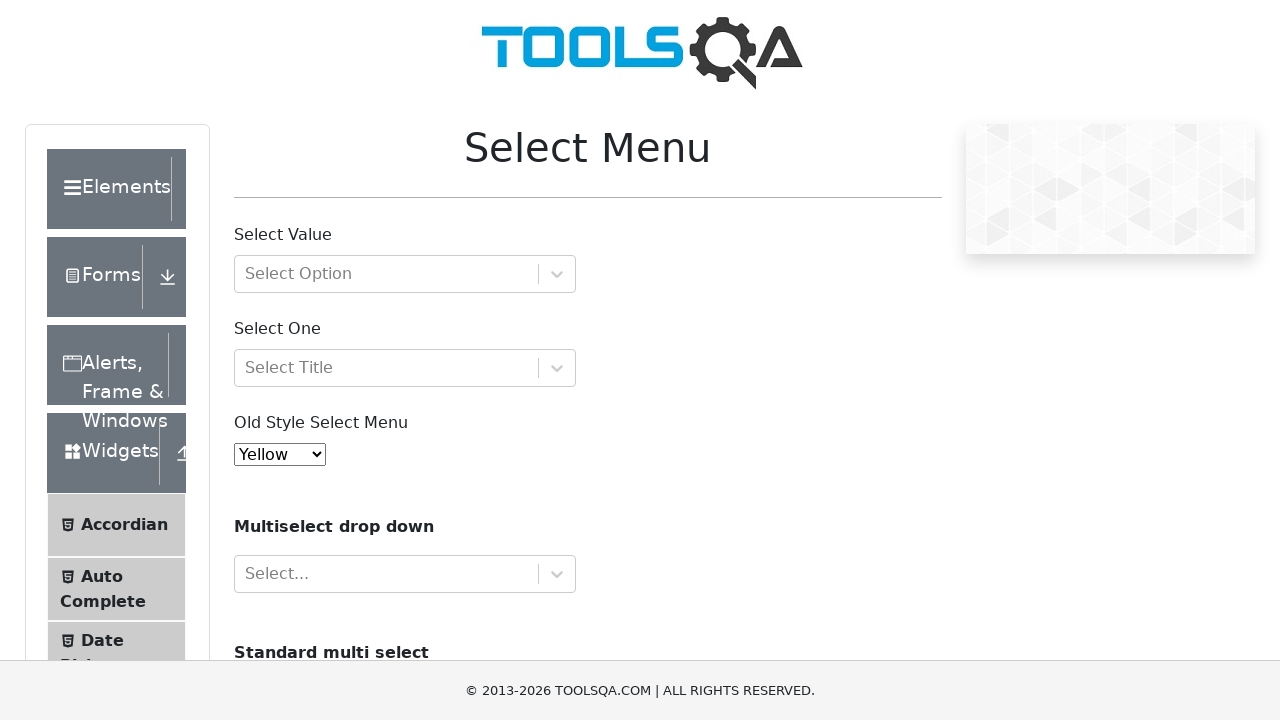

Validated that Yellow is selected (value == 3)
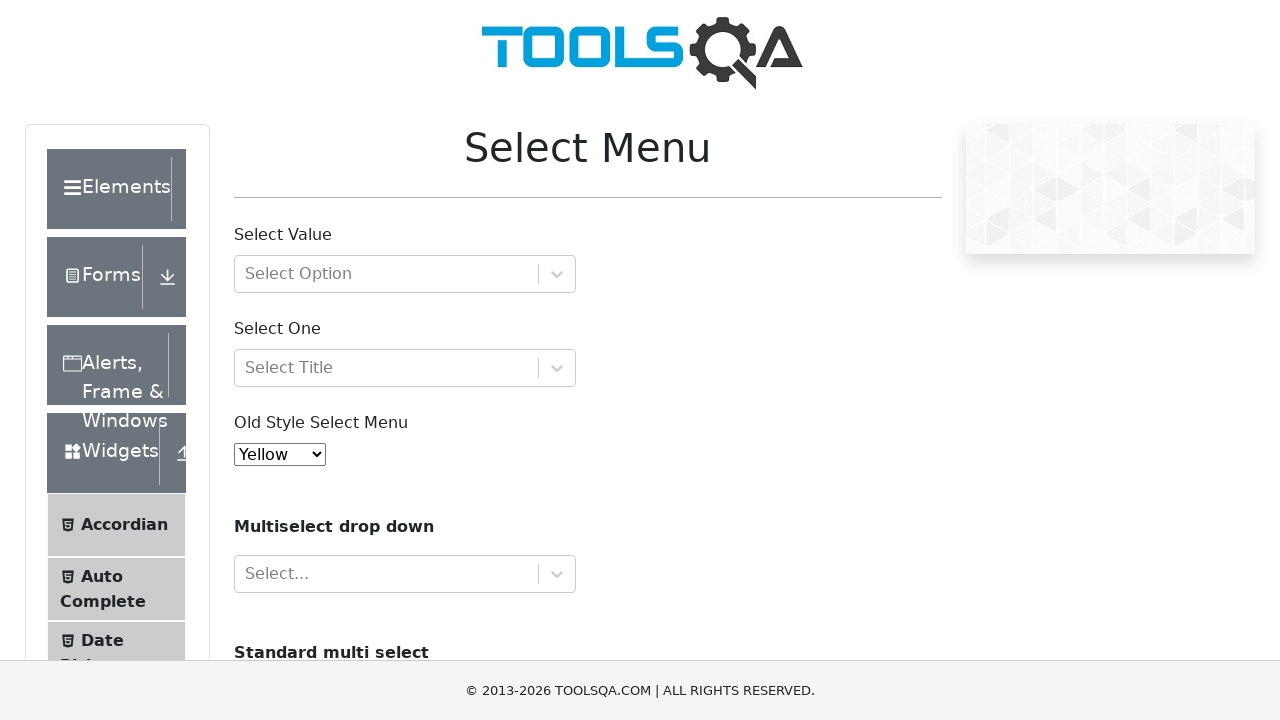

Selected Red by value on select#oldSelectMenu
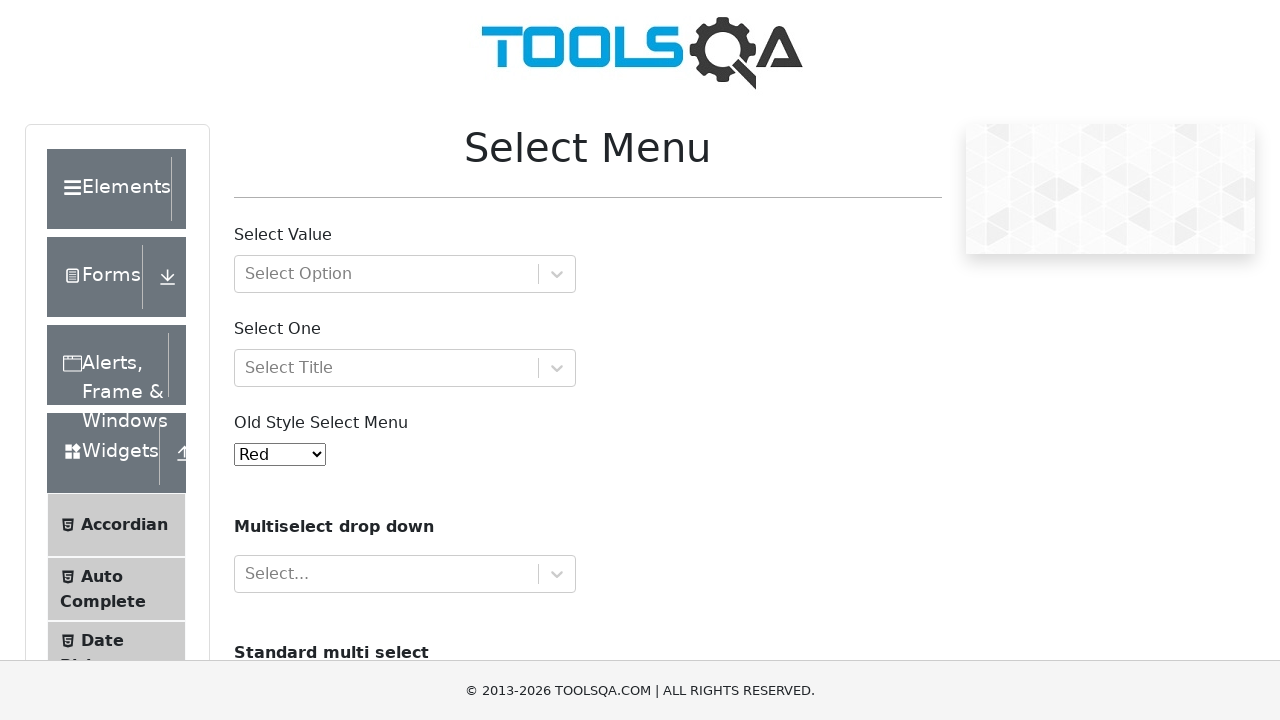

Validated that Red is selected (value == red)
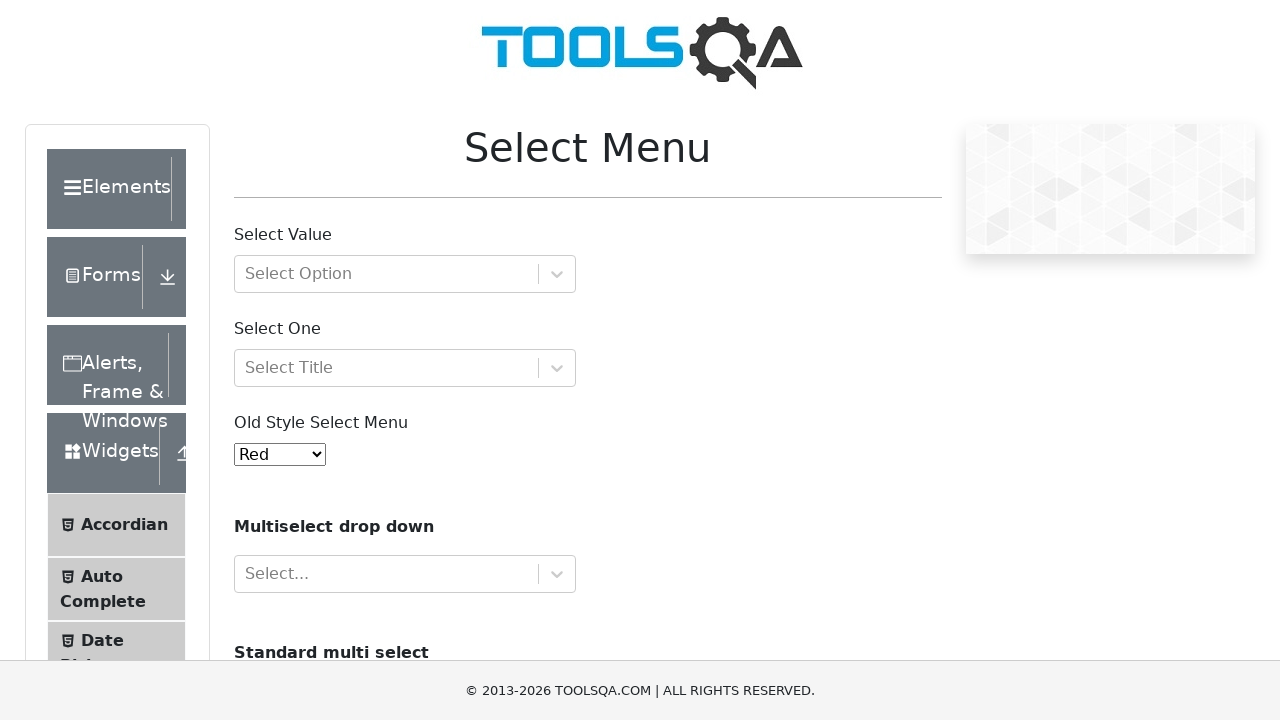

Selected White by visible text label on select#oldSelectMenu
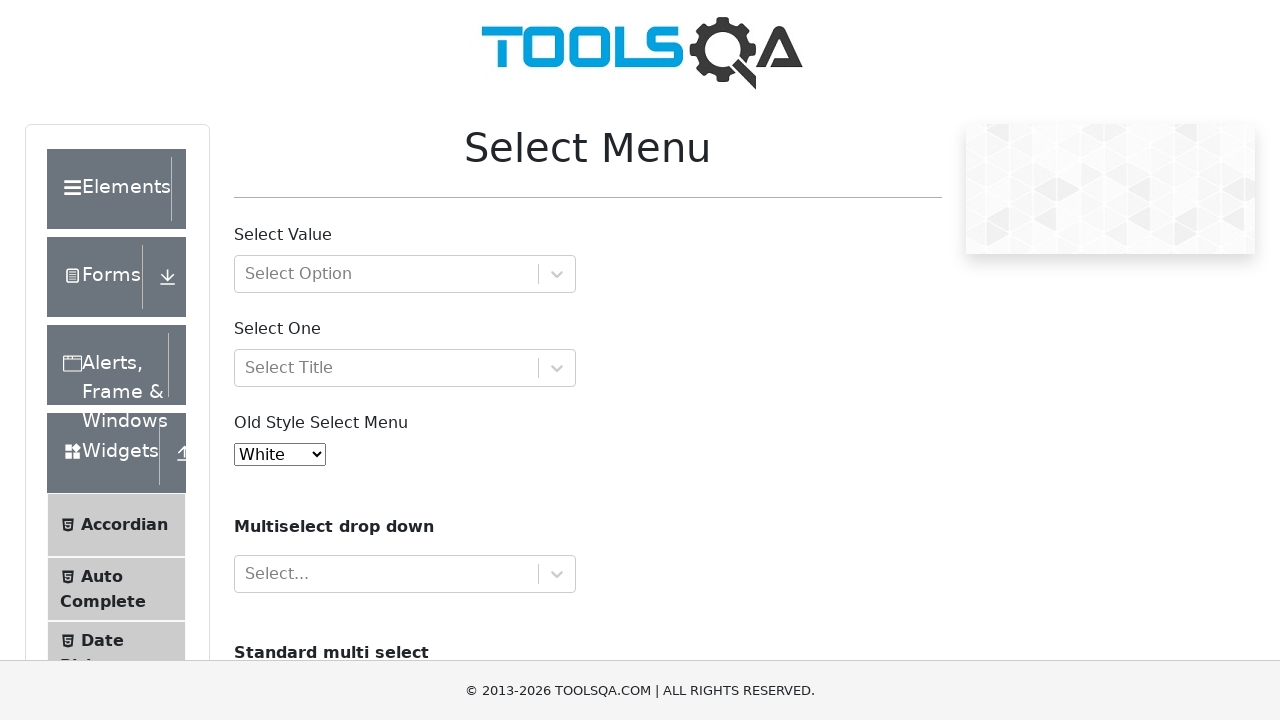

Retrieved the text content of the selected option
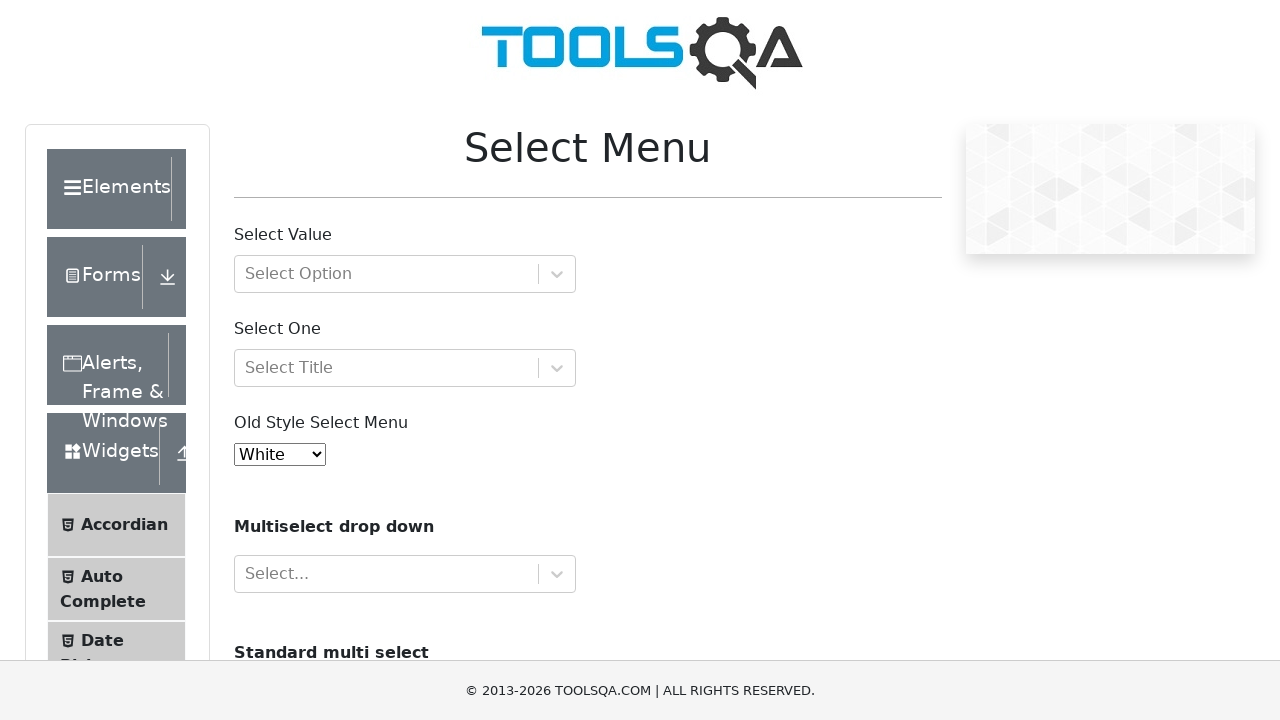

Validated that White is selected (text content == White)
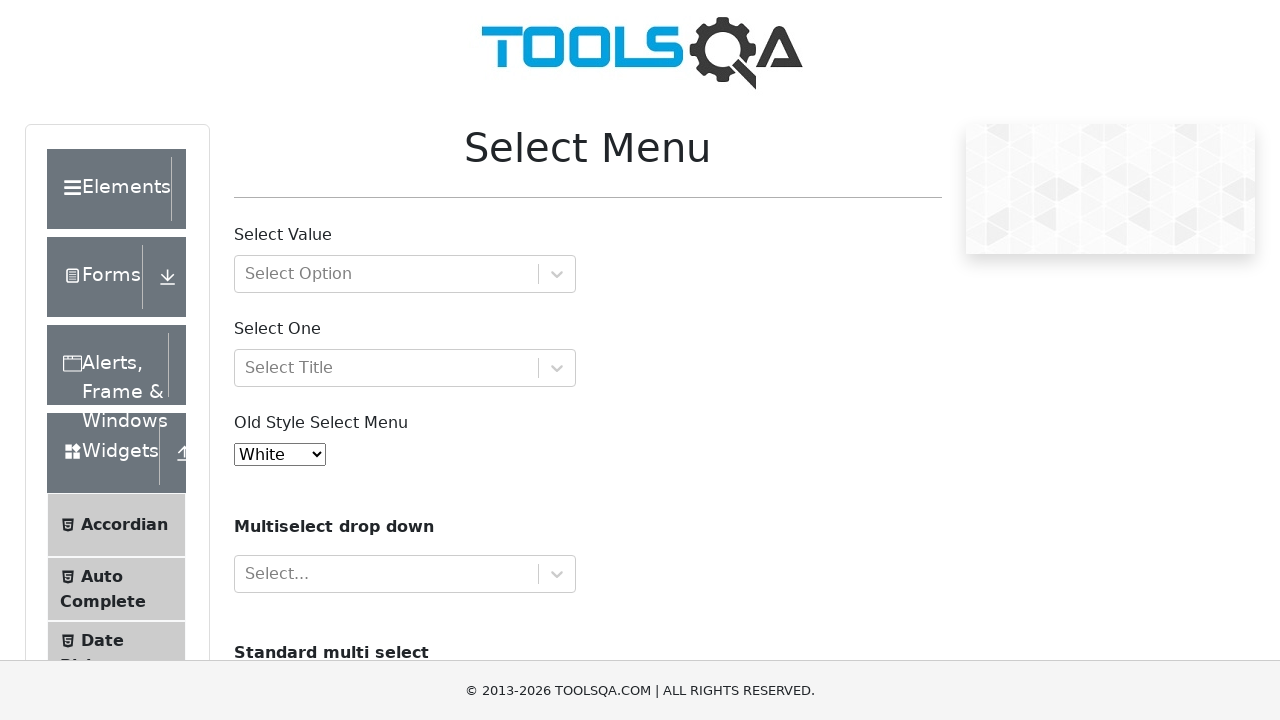

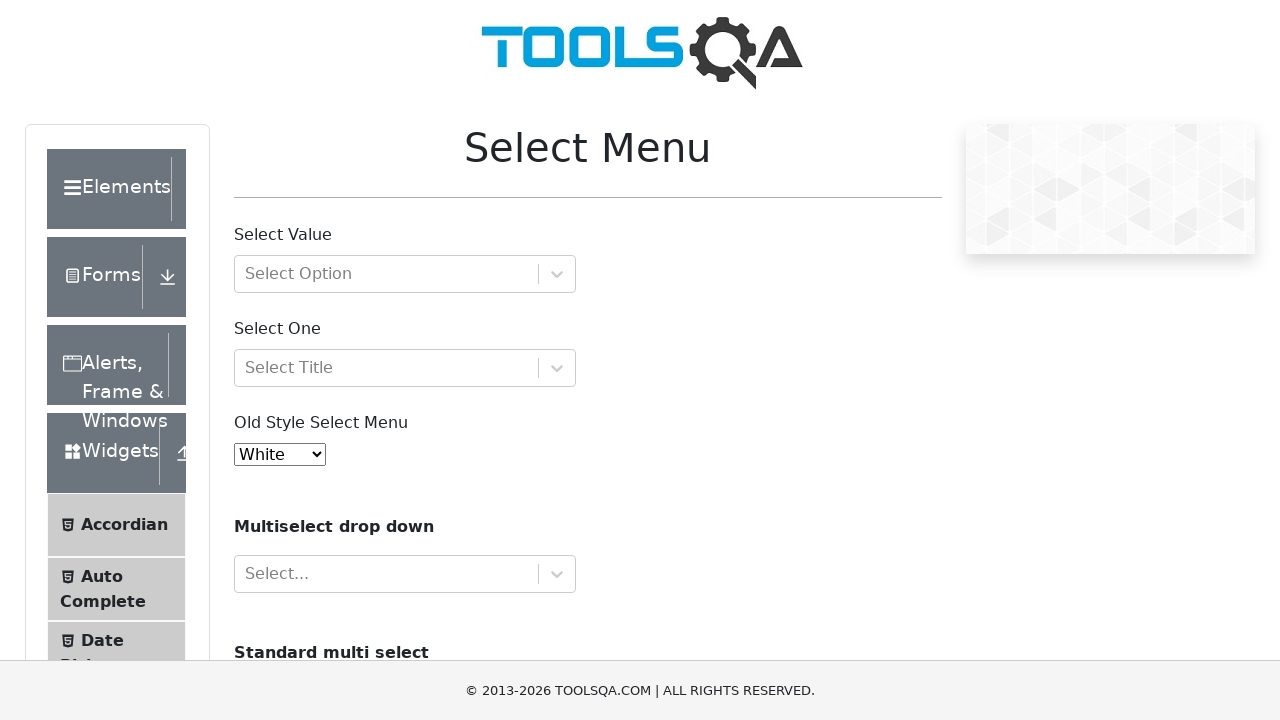